Tests text input functionality on LeafGround practice site by typing in various input fields and interacting with a text editor dropdown to change formatting options.

Starting URL: https://leafground.com/input.xhtml

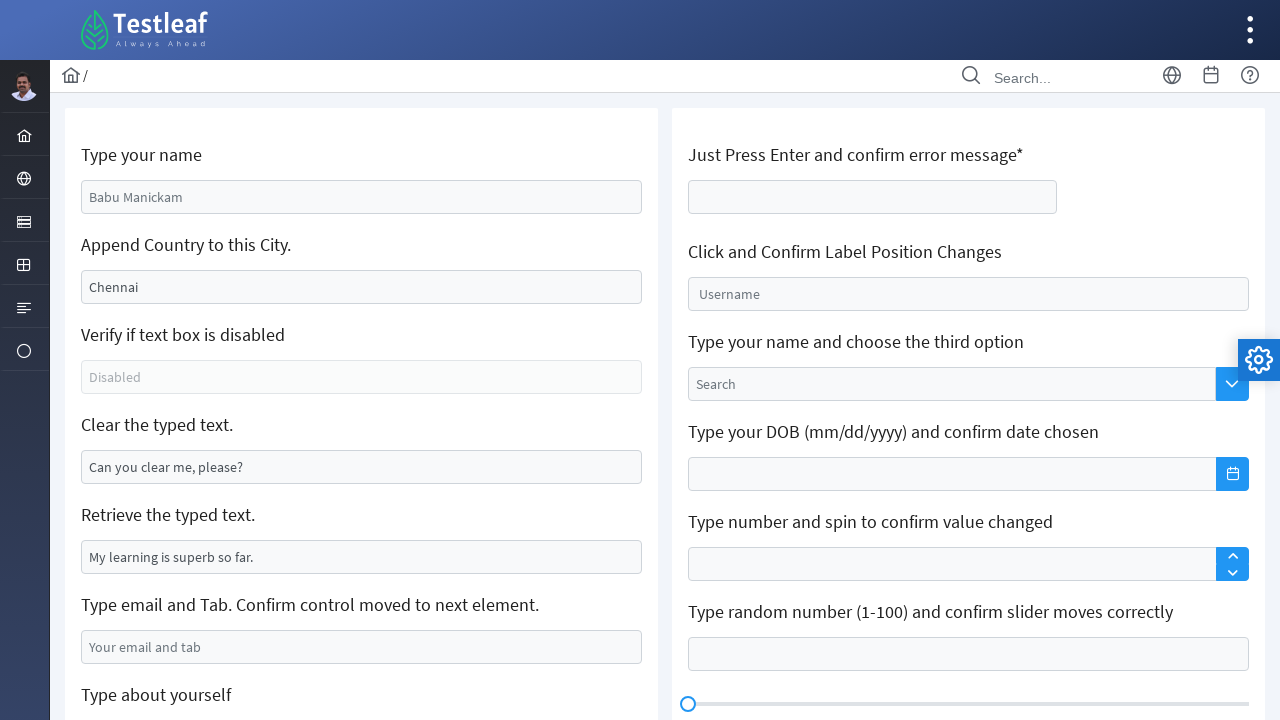

Clicked on the name input field at (362, 197) on #j_idt88\:name
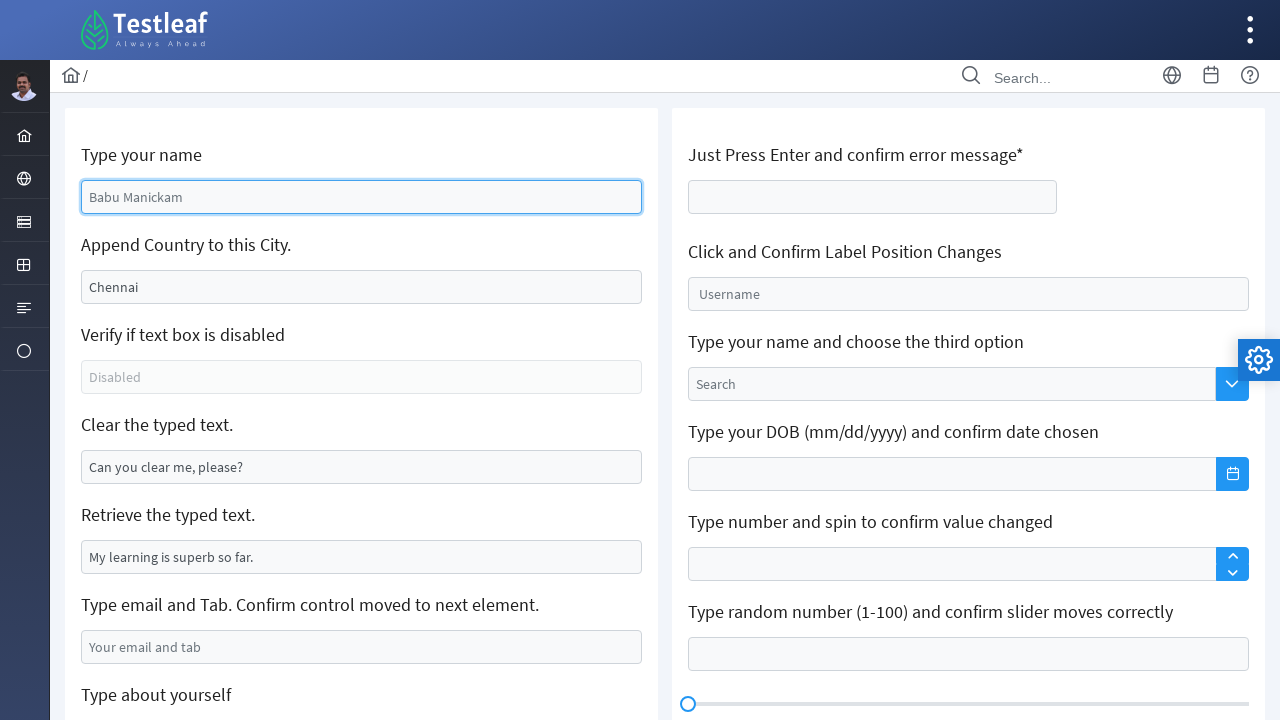

Filled name field with 'Helloworld' on #j_idt88\:name
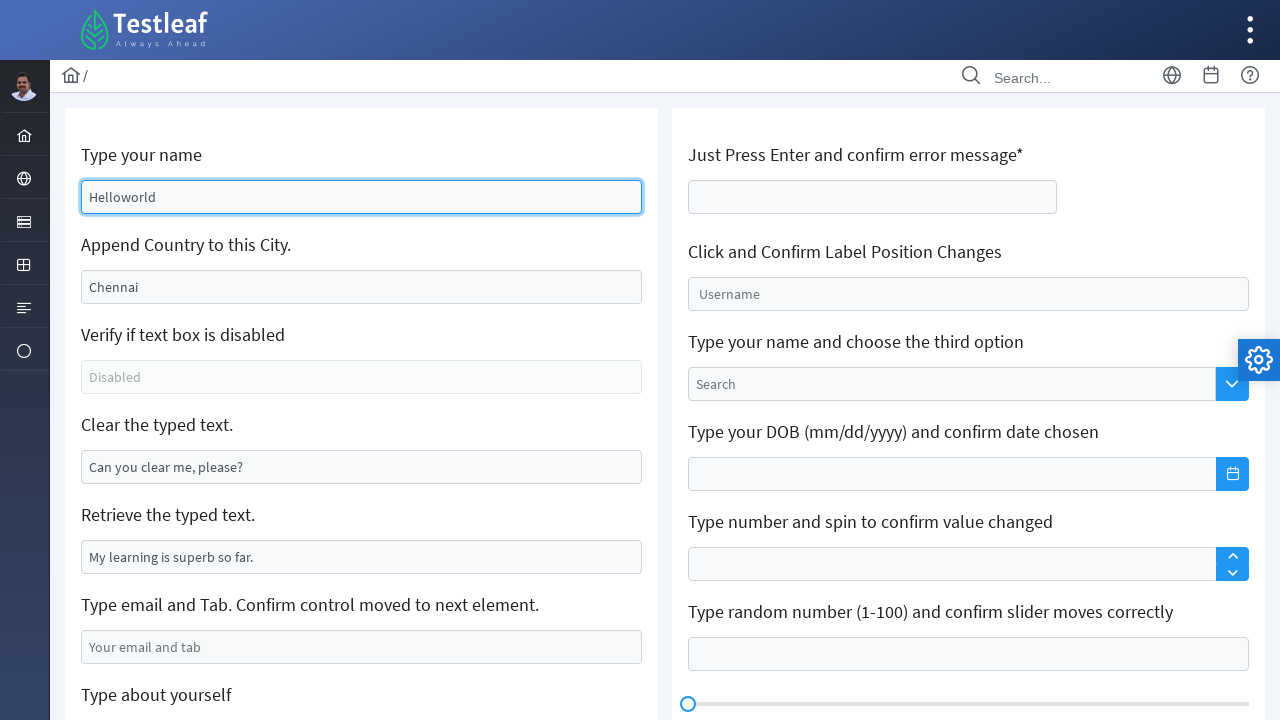

Filled second input field with 'text' on #j_idt88\:j_idt91
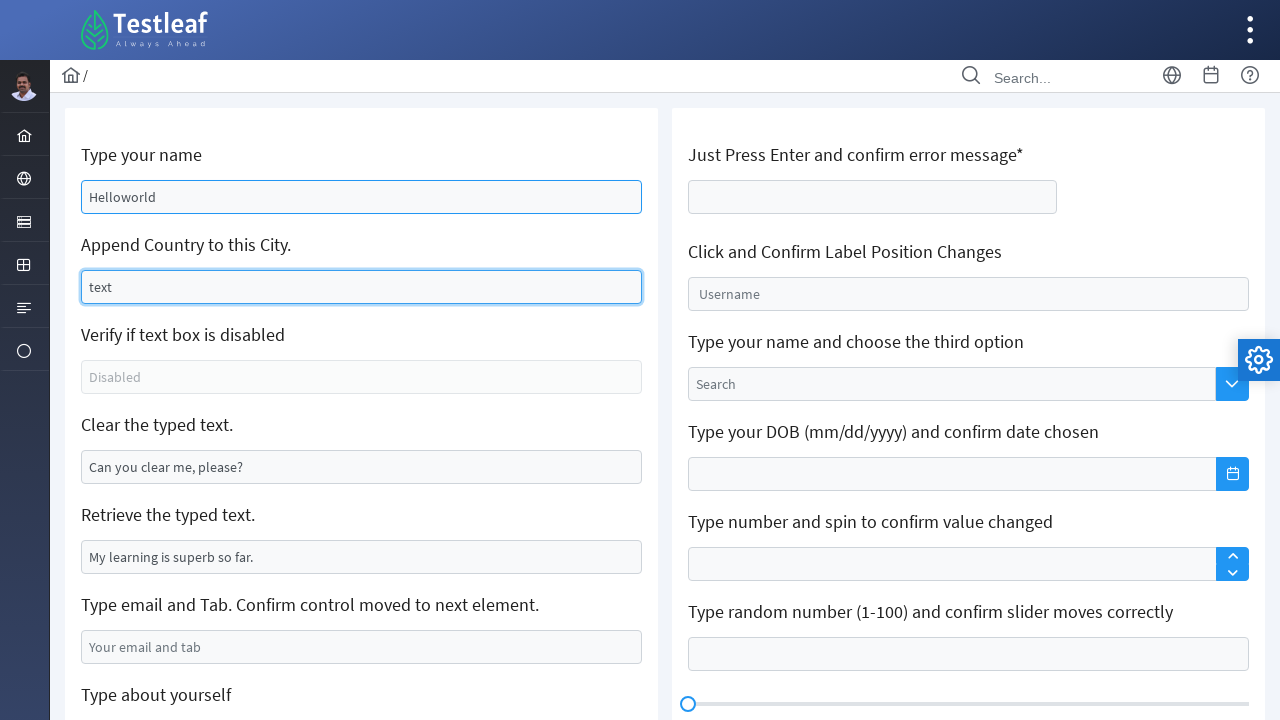

Verified disabled field exists and is visible
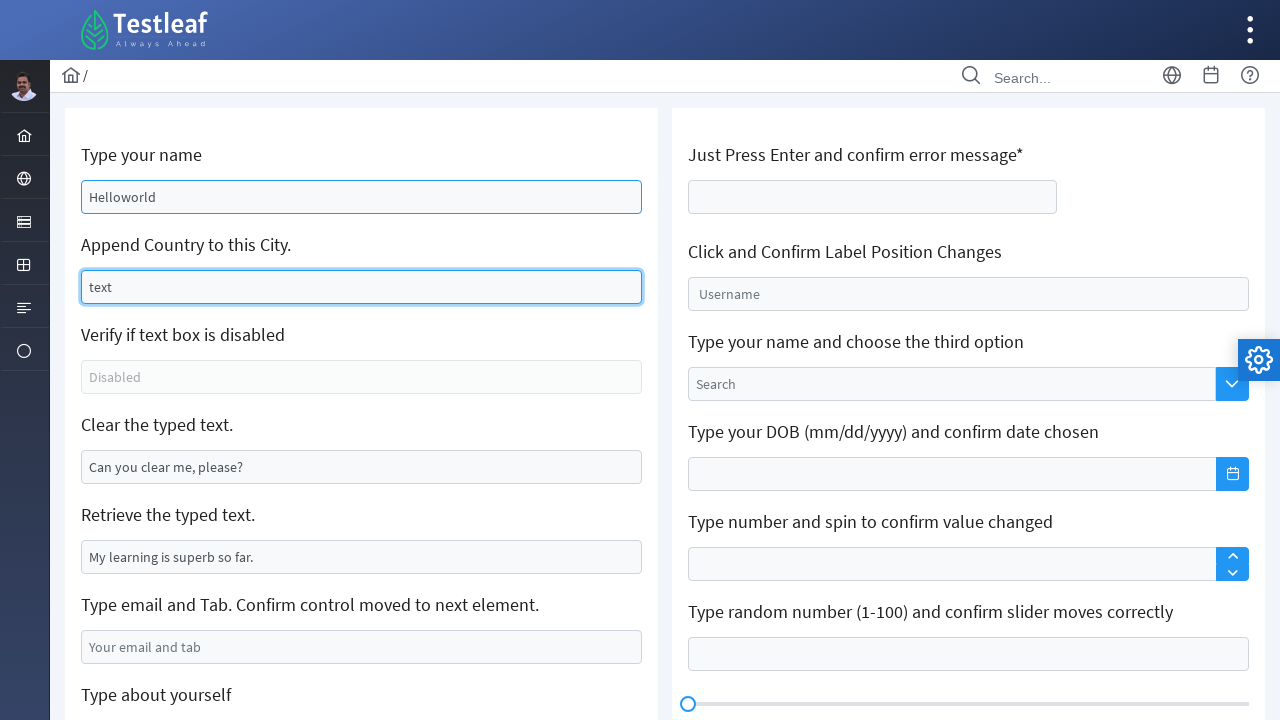

Clicked on text editor header style dropdown at (144, 360) on xpath=//*[@id='j_idt88:j_idt103_toolbar']/span[1]/span[1]/span[1]
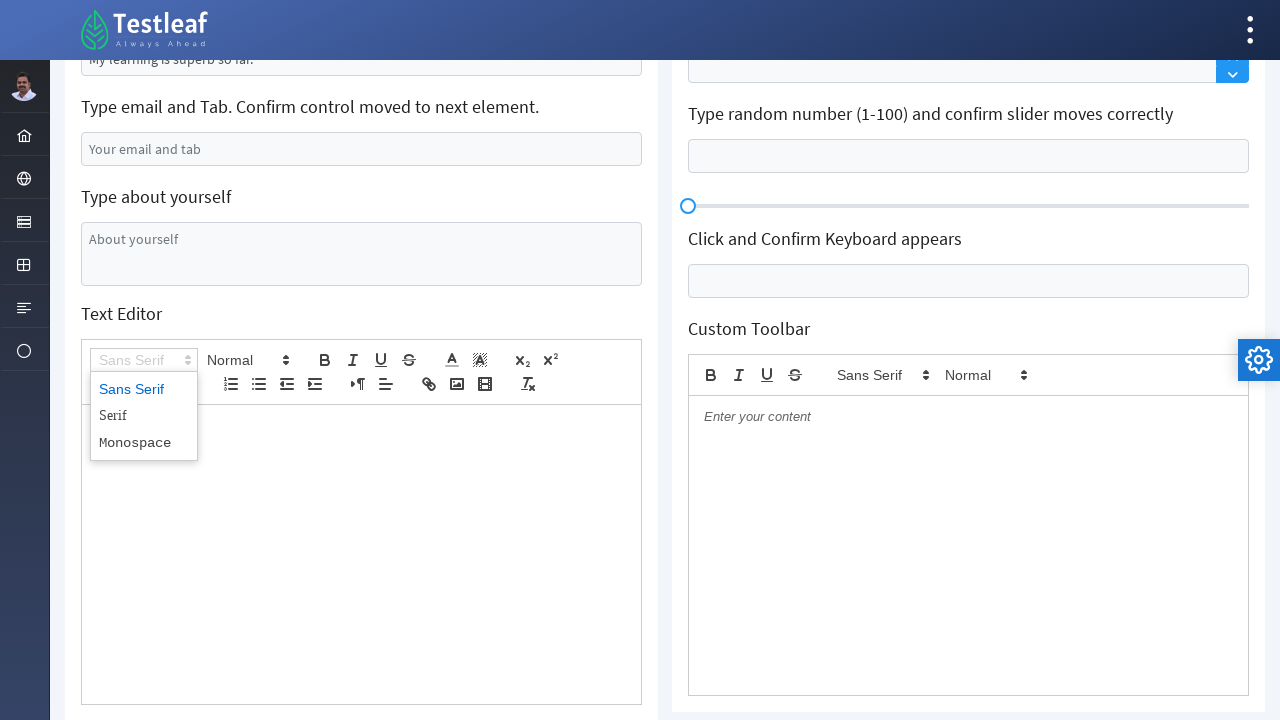

Selected formatting option from text editor dropdown at (144, 442) on xpath=//*[@id='ql-picker-options-0']/span[3]
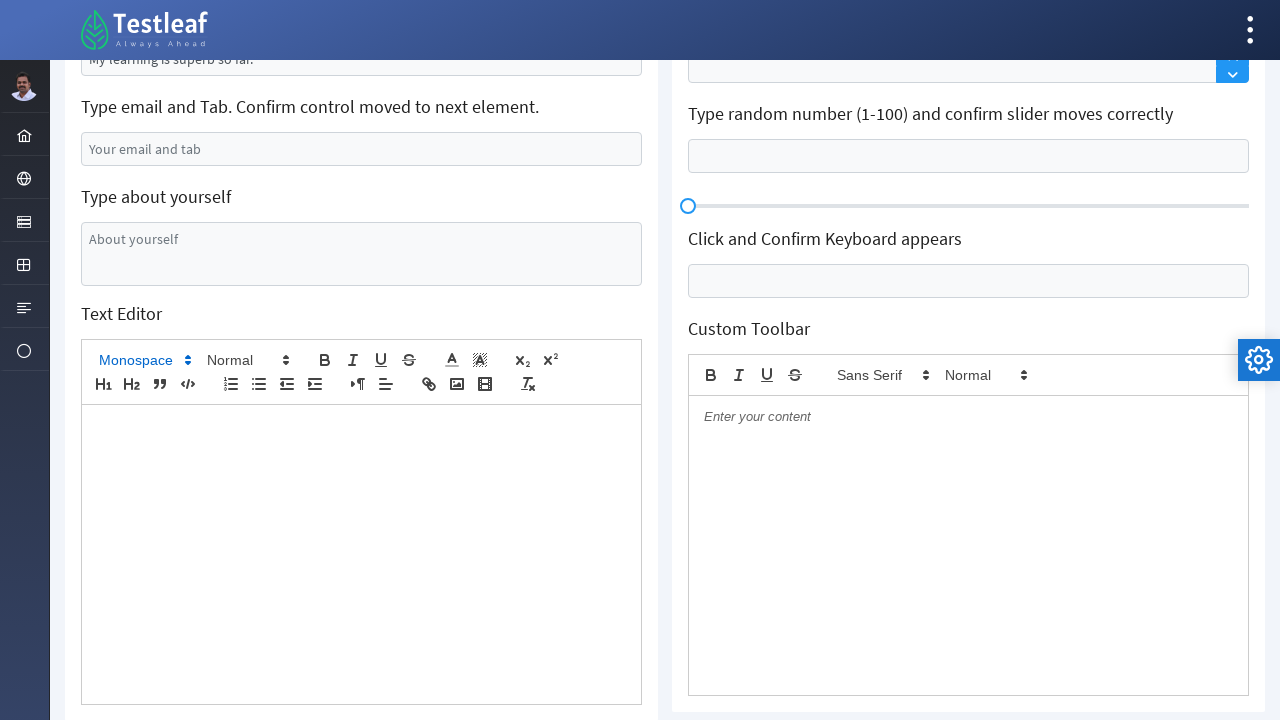

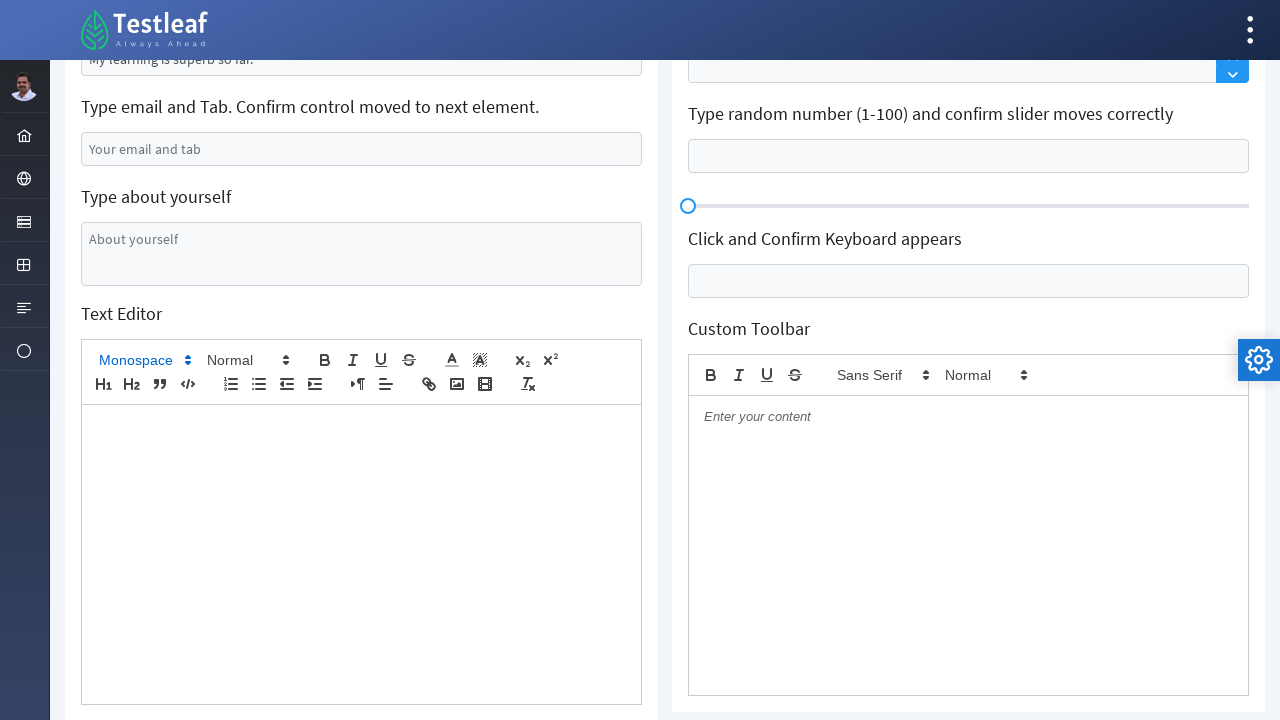